Tests an explicit wait scenario where the script waits for a price element to show "$100", then clicks a book button, calculates a mathematical answer based on a displayed value, enters the answer, and submits the form.

Starting URL: http://suninjuly.github.io/explicit_wait2.html

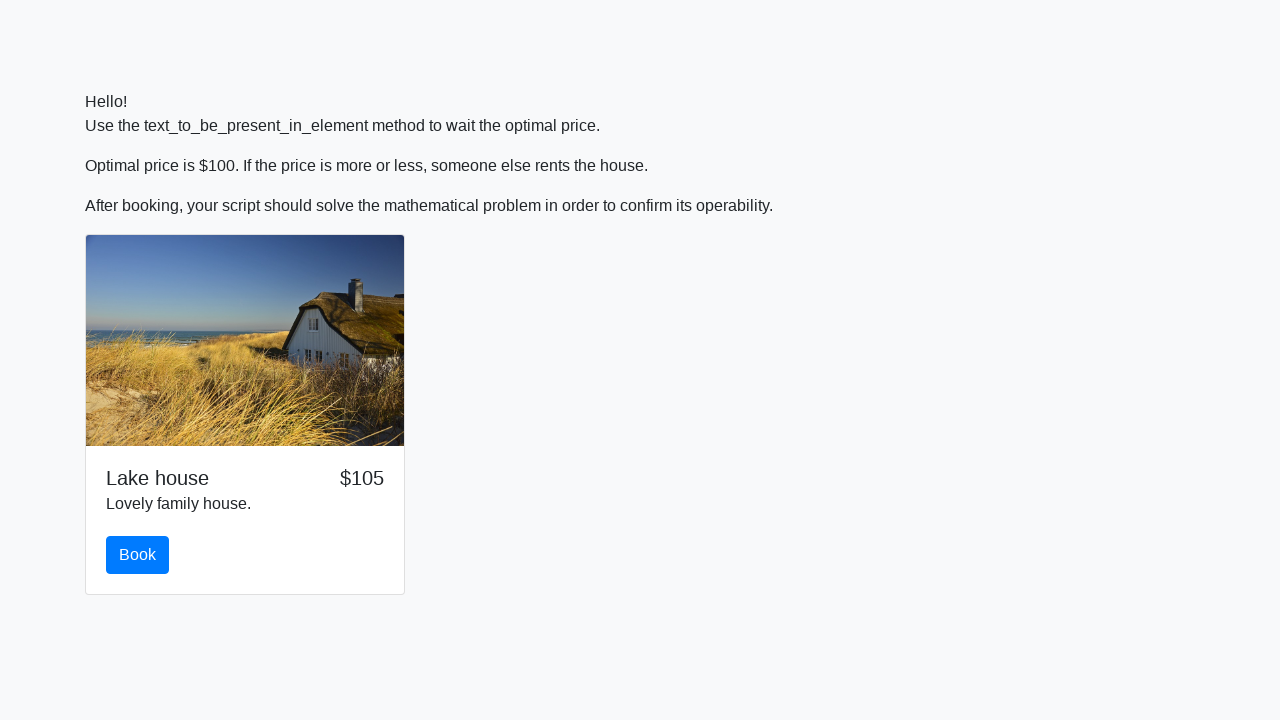

Waited for price element to display '$100'
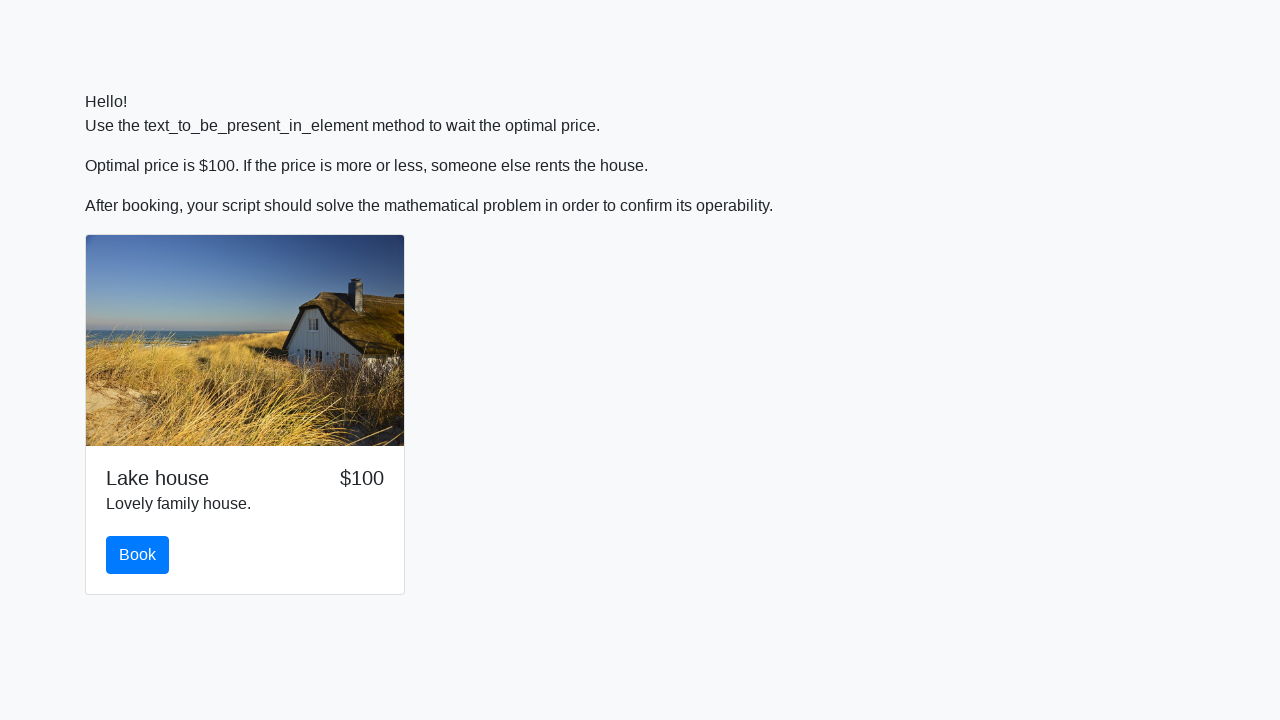

Clicked the book button at (138, 555) on #book
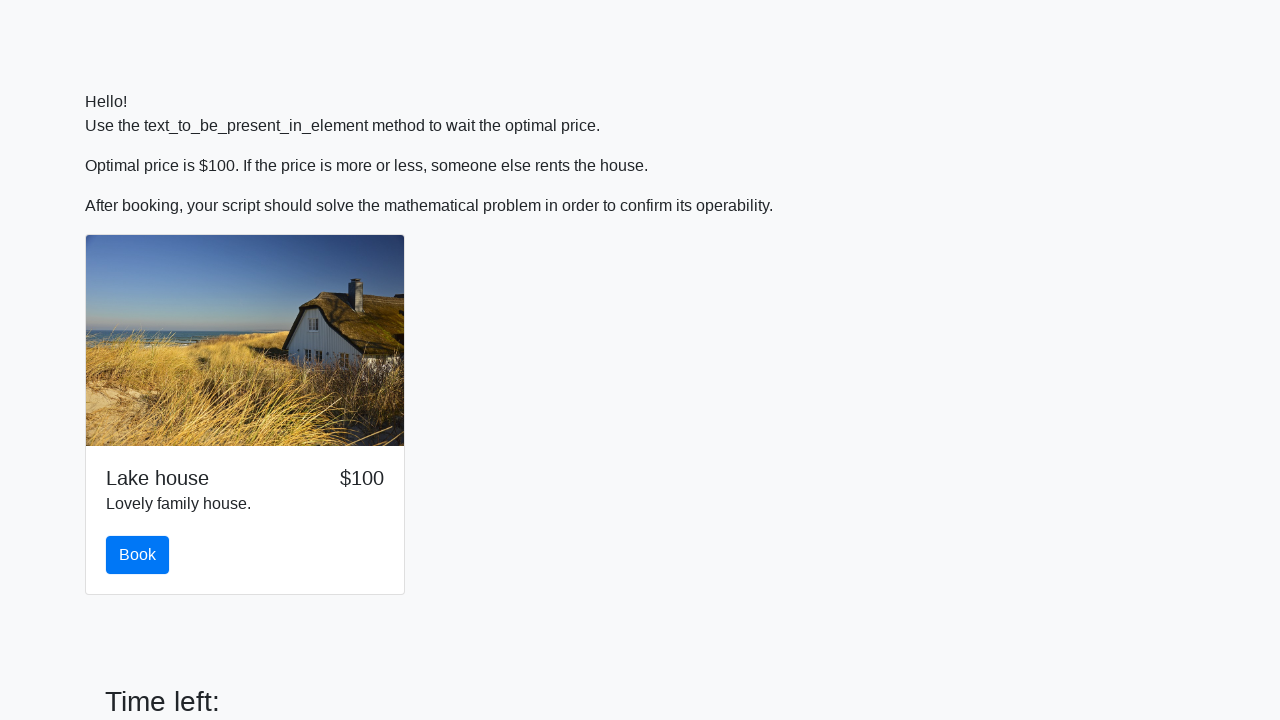

Retrieved input value for calculation
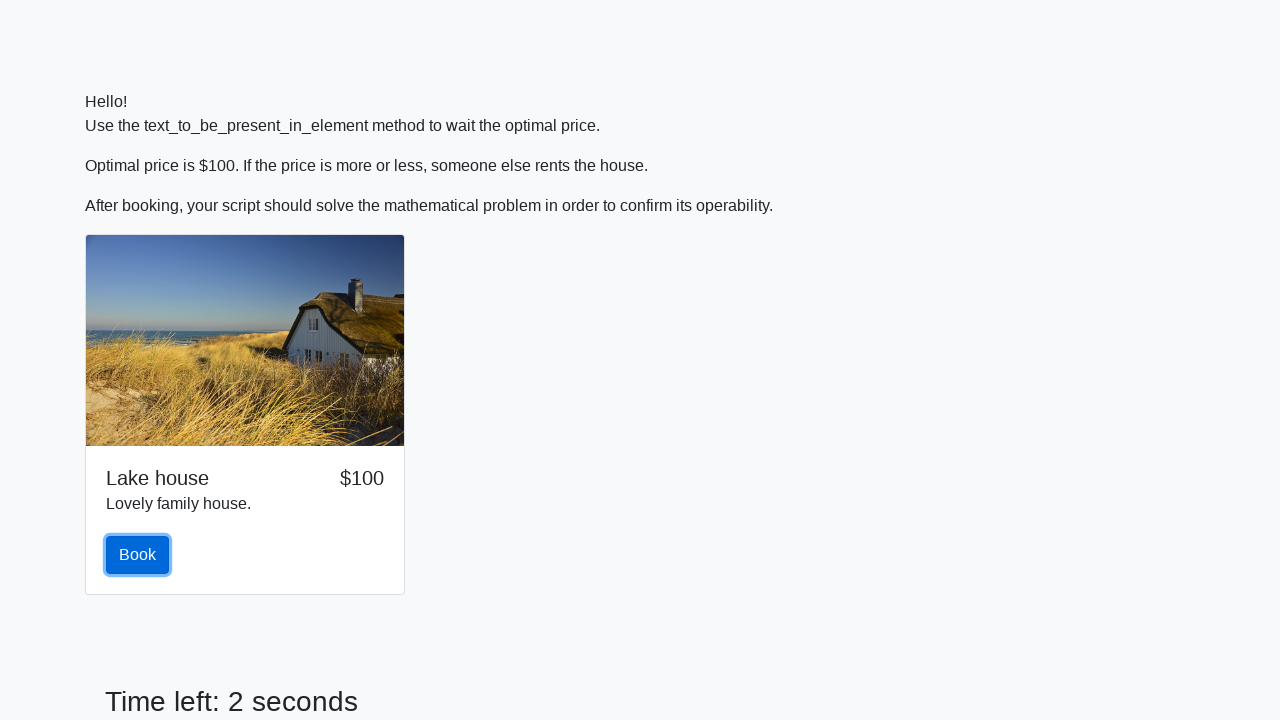

Calculated answer: 1.965518334522961
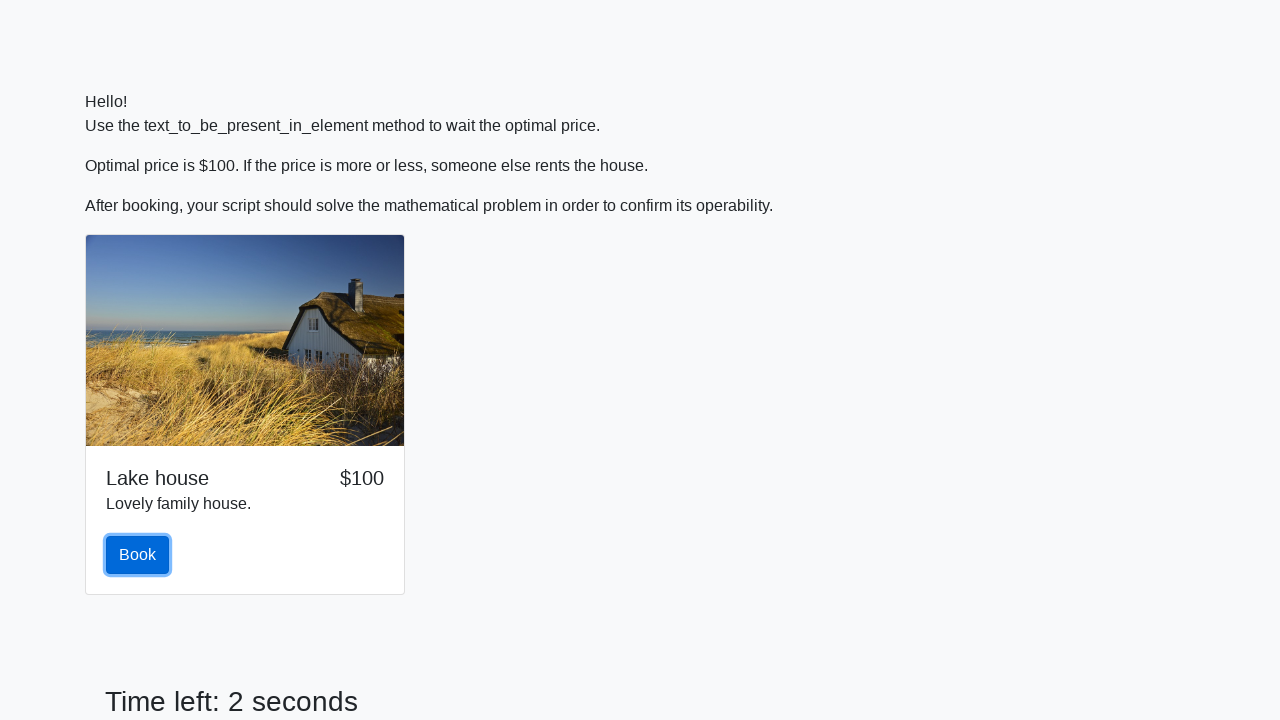

Filled answer field with calculated value on #answer
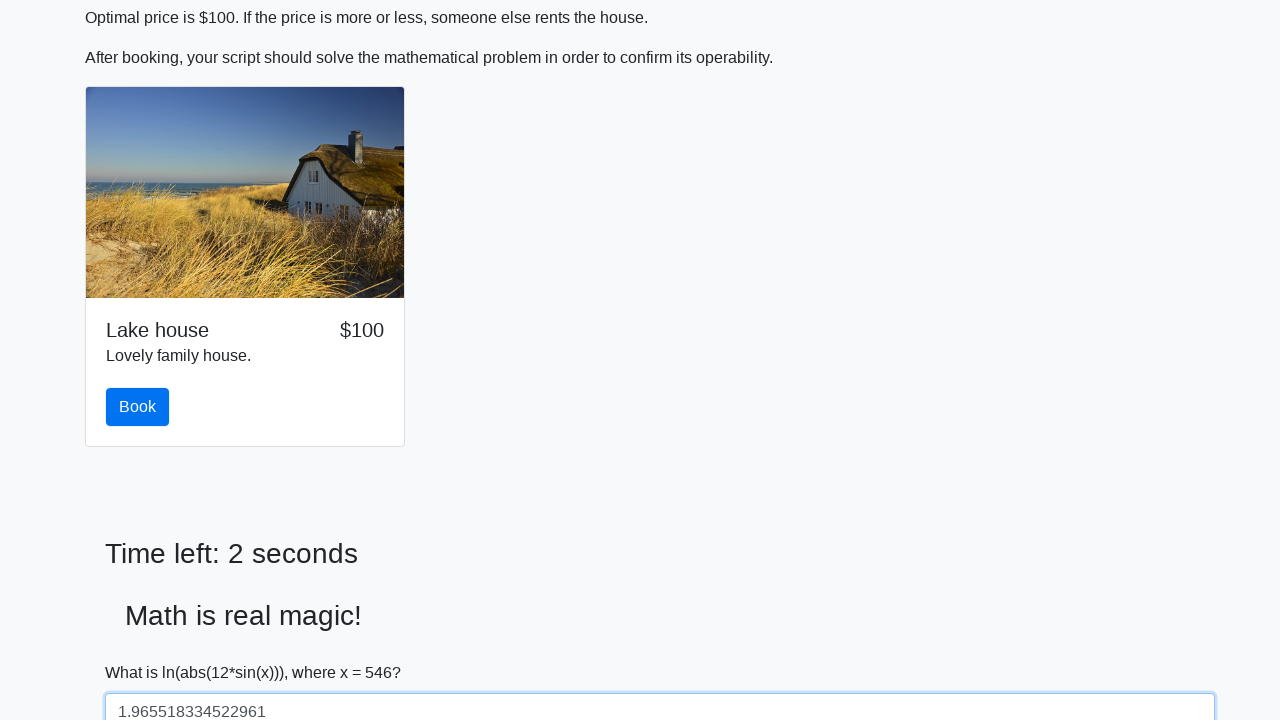

Clicked the solve button to submit form at (143, 651) on #solve
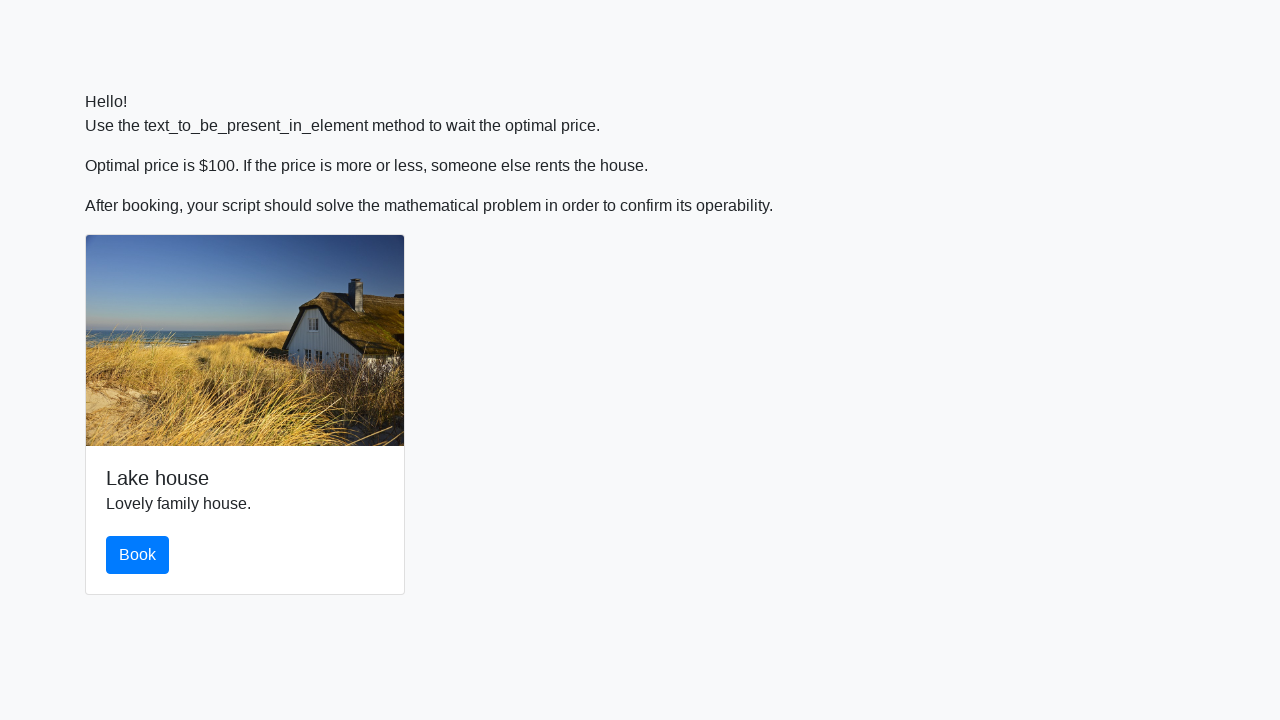

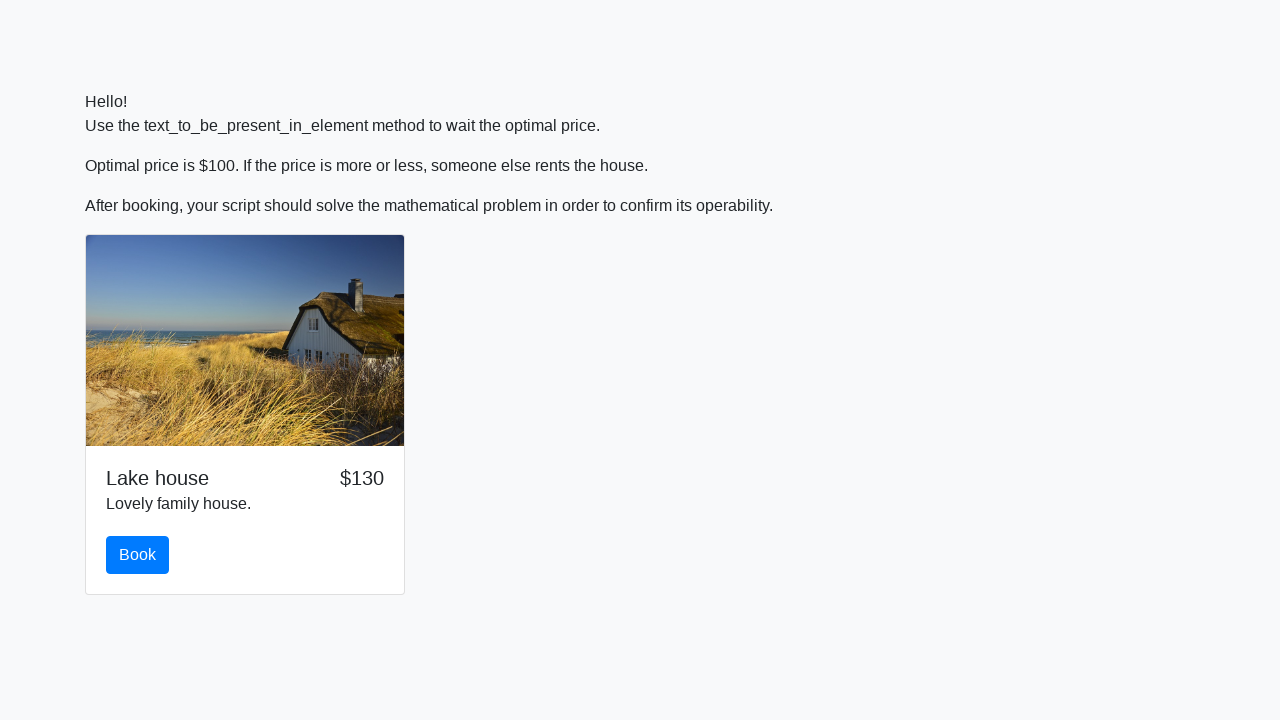